Tests a todo app by adding a new item through the input field and submit button

Starting URL: https://visual-todo-app-84499c59b74b.herokuapp.com

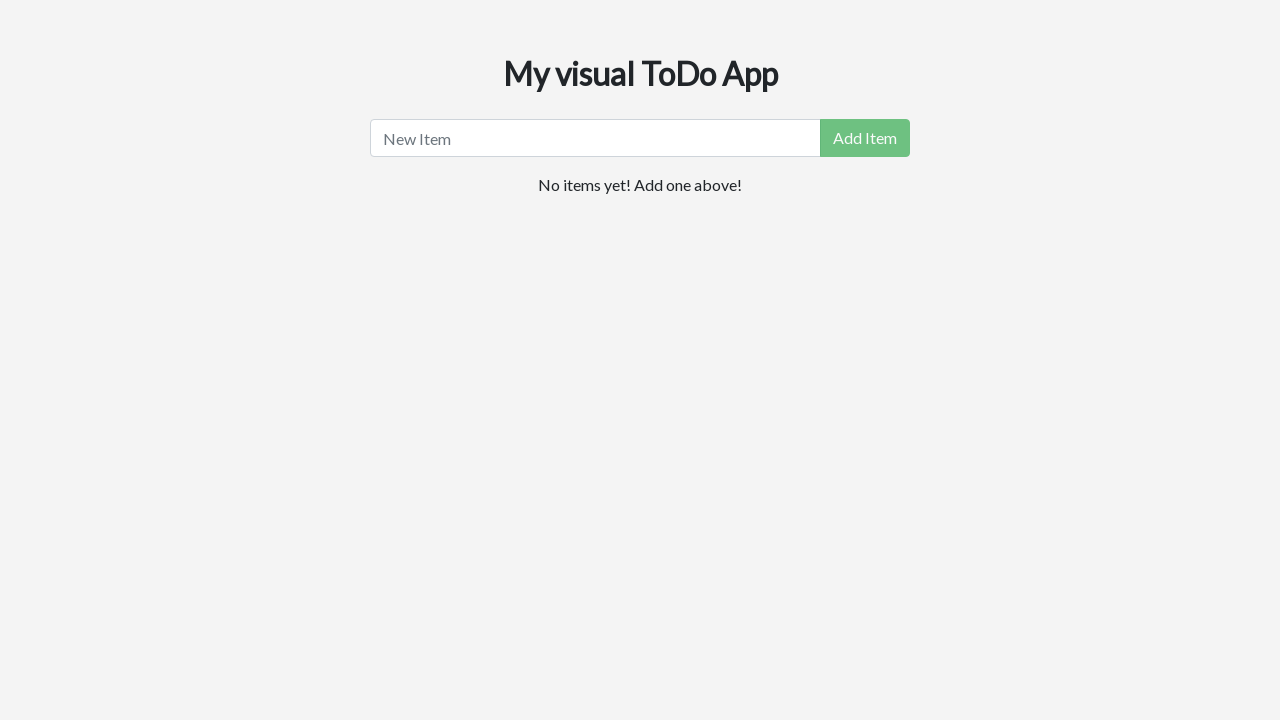

Waited for new item input field to be present
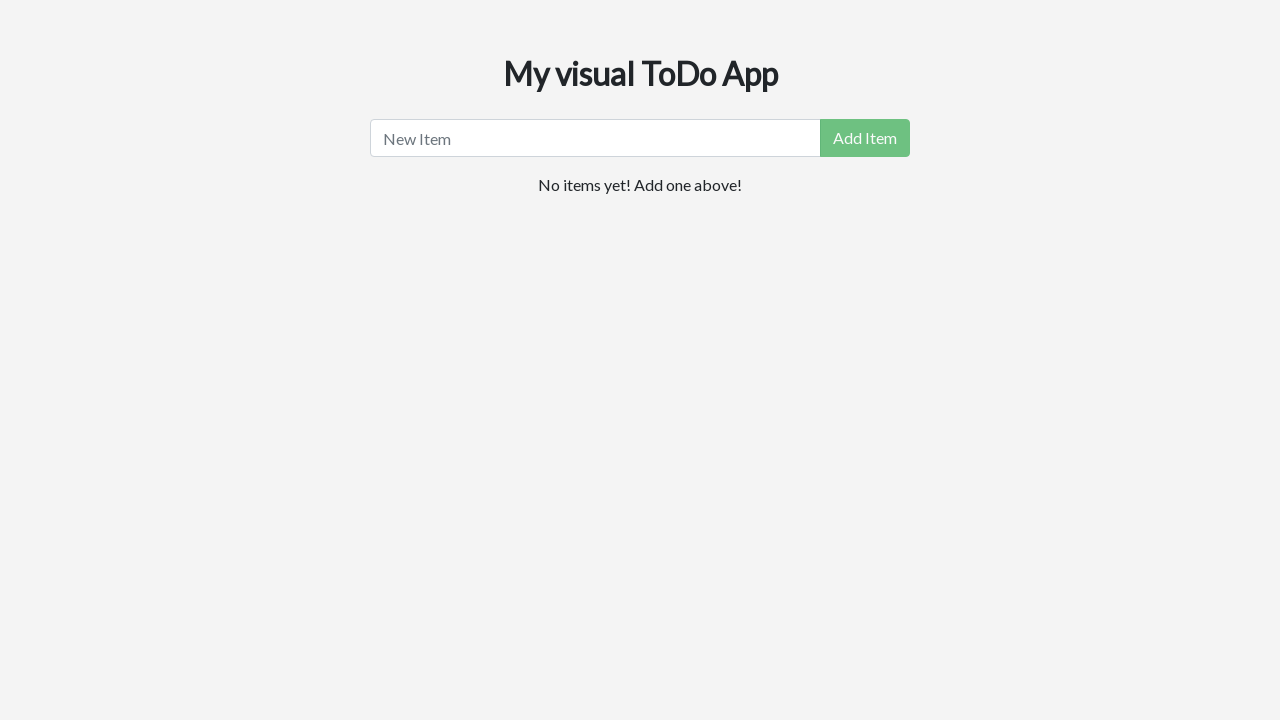

Filled input field with 'Clean the bathroom' on input[data-testid='new-item-text']
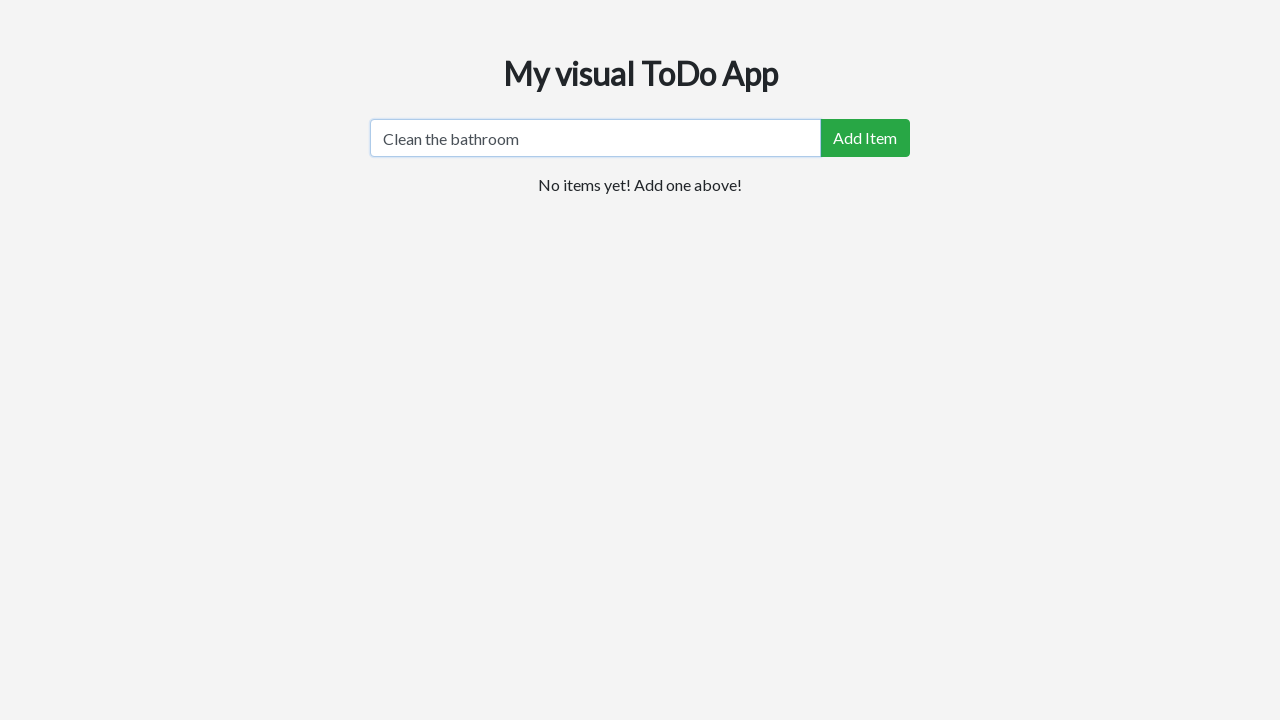

Clicked add button to submit new todo item at (865, 138) on button[data-testid='new-item-button']
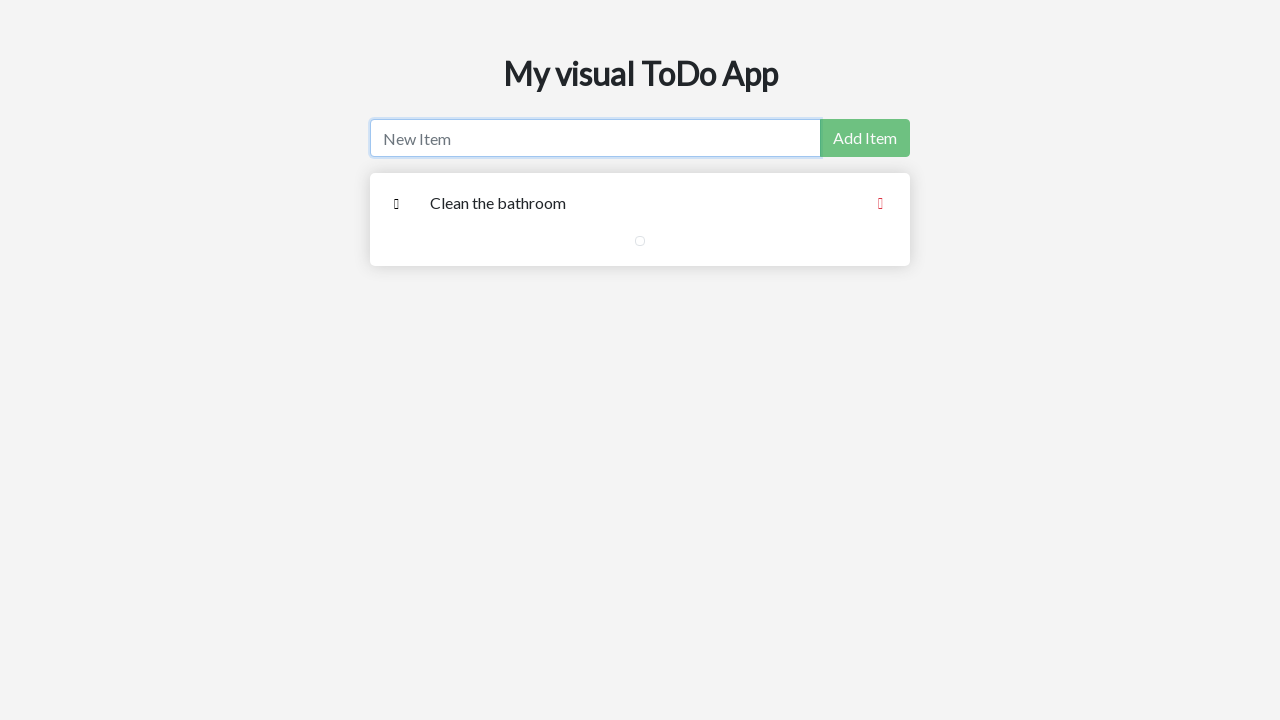

Waited 1 second for todo item to appear in list
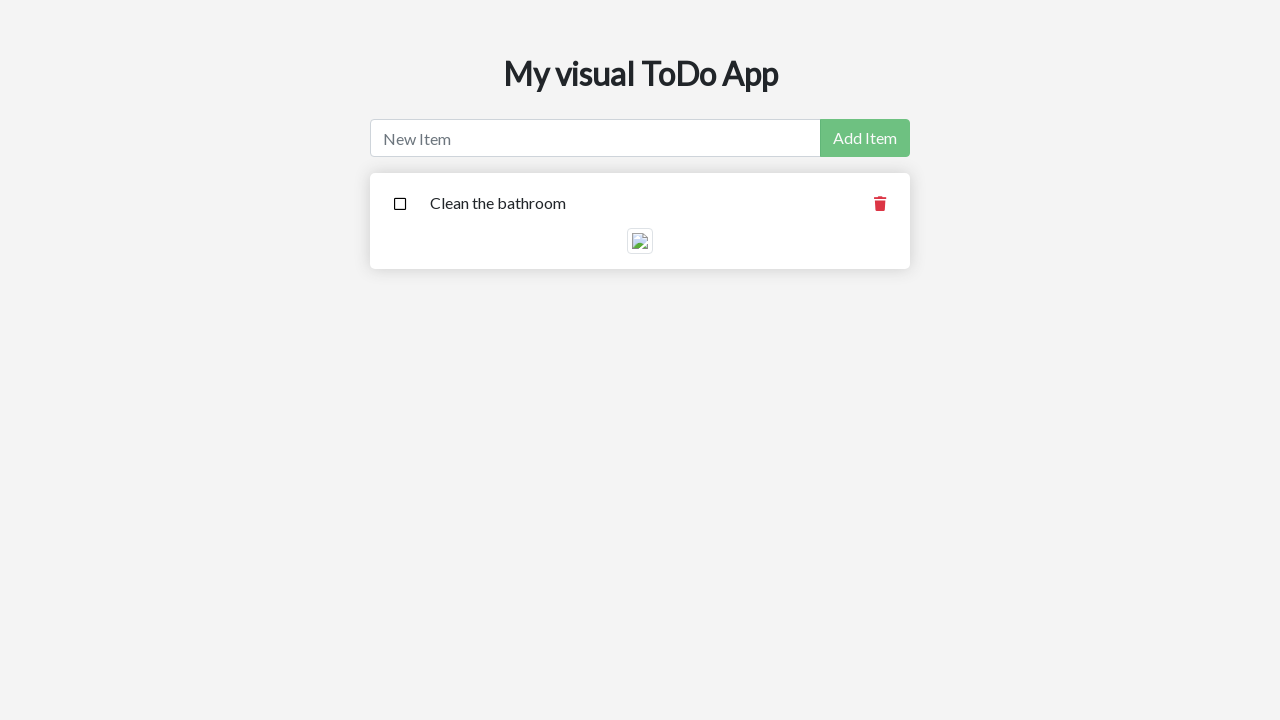

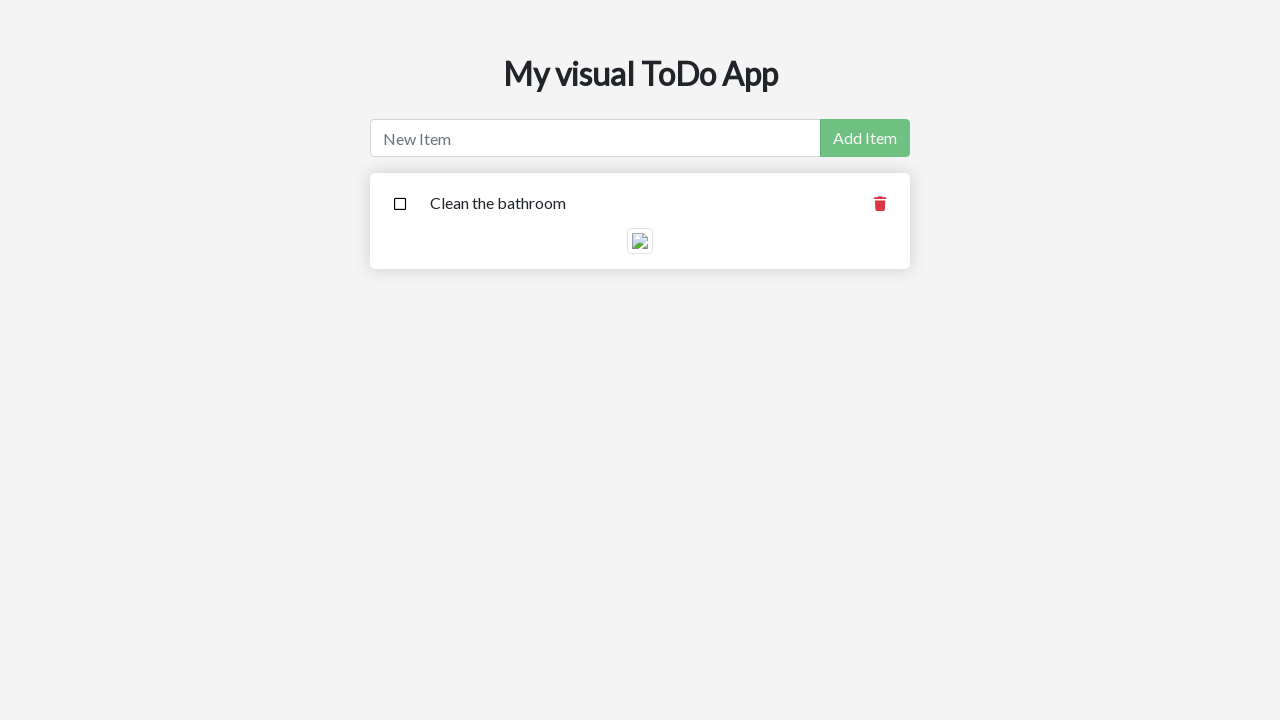